Tests the contact/help functionality by filling out the contact form with email, name, and message, then submitting it and verifying the confirmation dialog

Starting URL: https://www.demoblaze.com/index.html

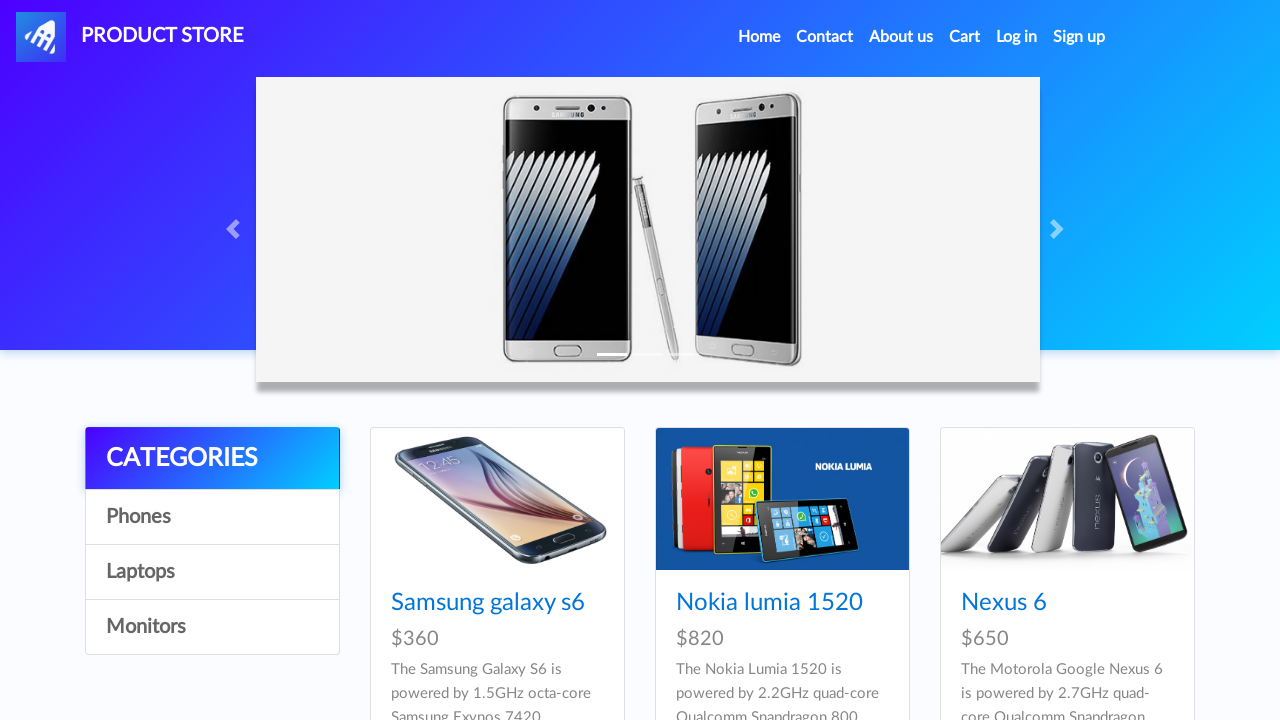

Clicked Contact link in navigation at (825, 37) on a.nav-link:text("Contact")
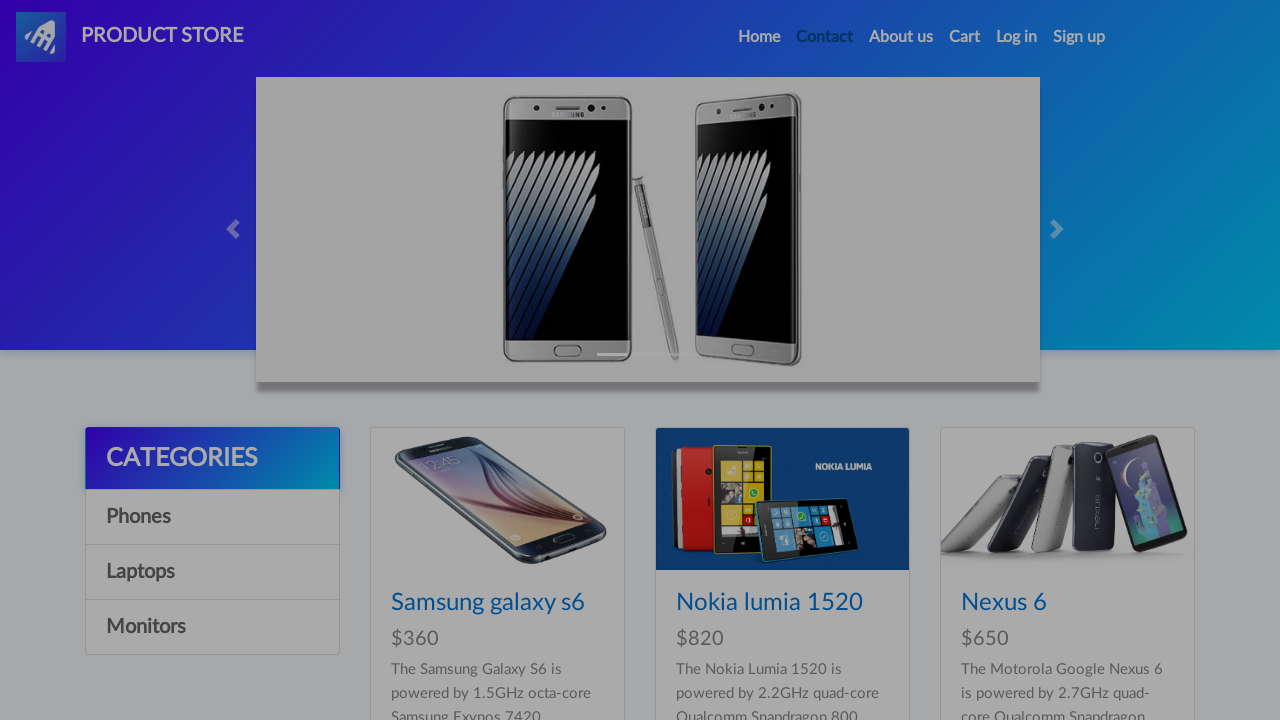

Contact modal appeared with email input field
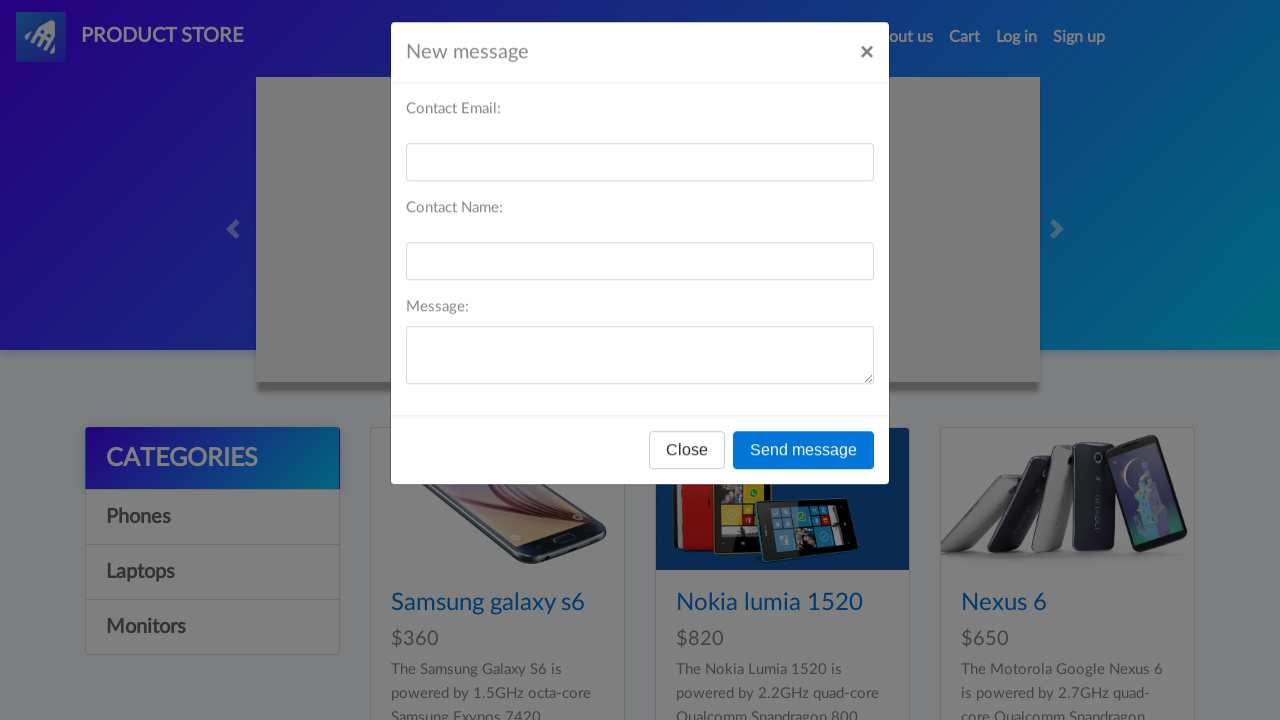

Filled email field with 'PhatDat@gmail.com' on input#recipient-email.form-control
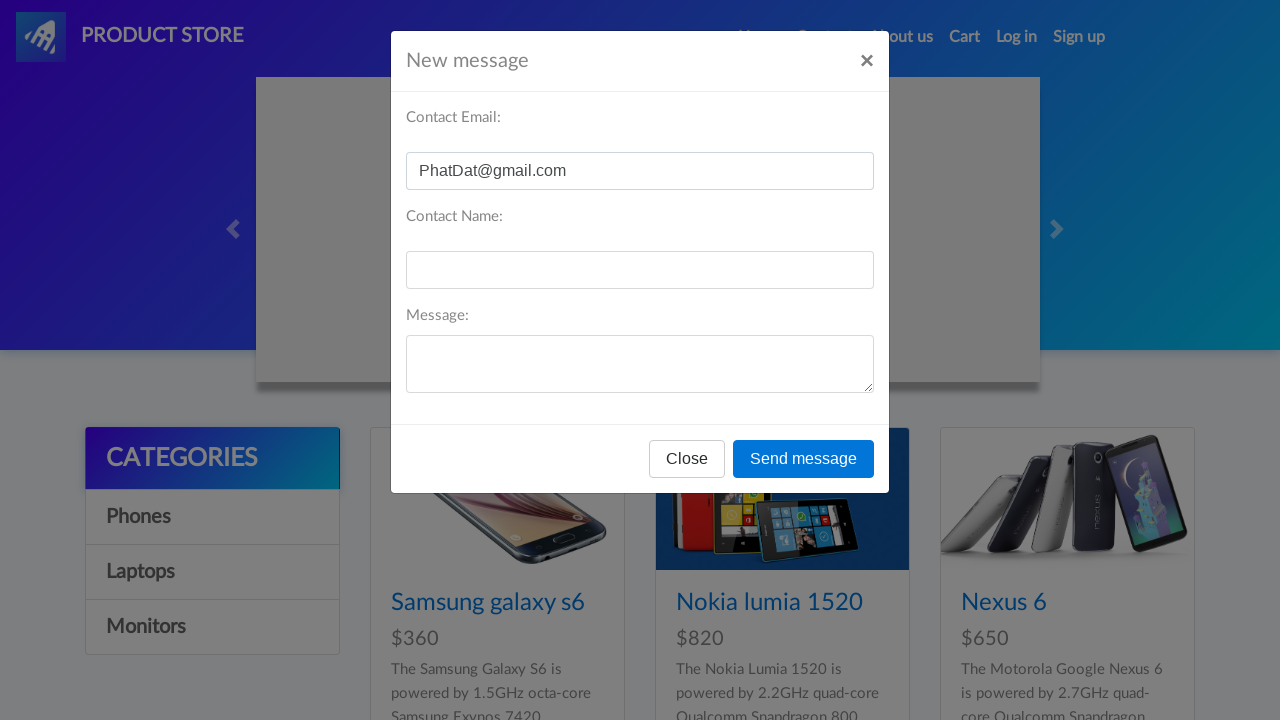

Filled name field with 'PhatDat' on input#recipient-name.form-control
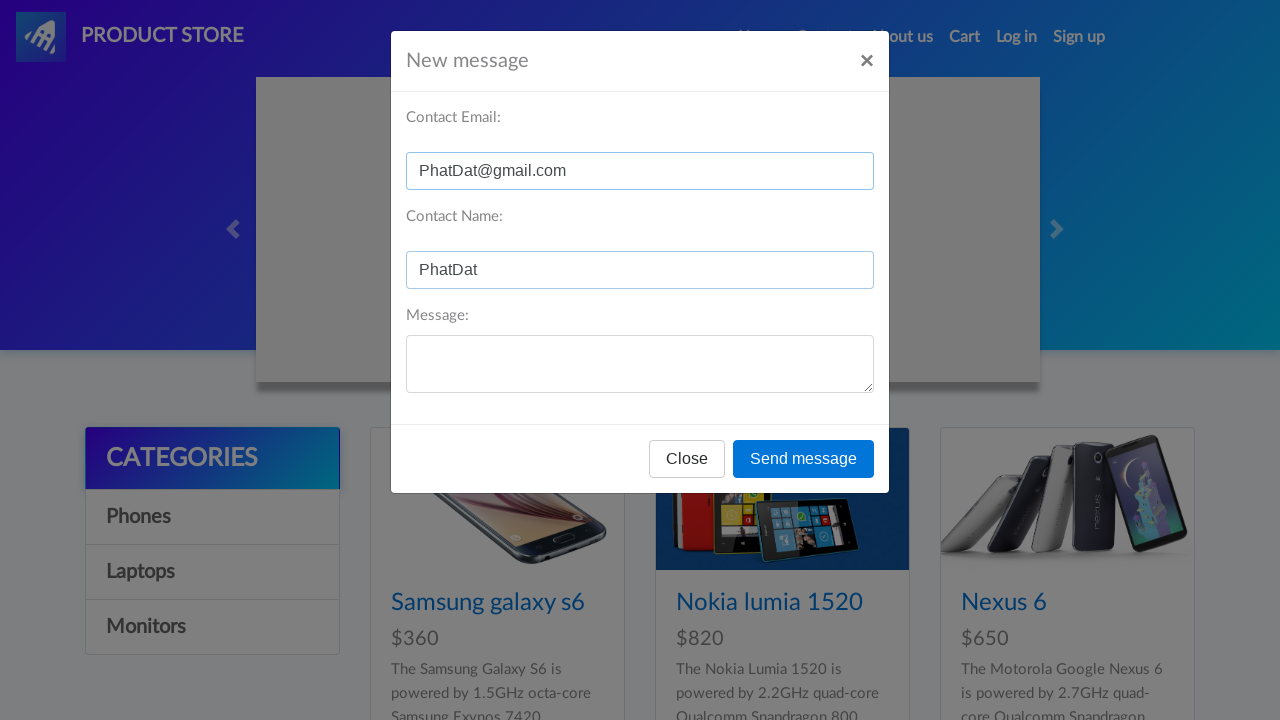

Filled message field with 'I have some problem with my order' on #message-text.form-control
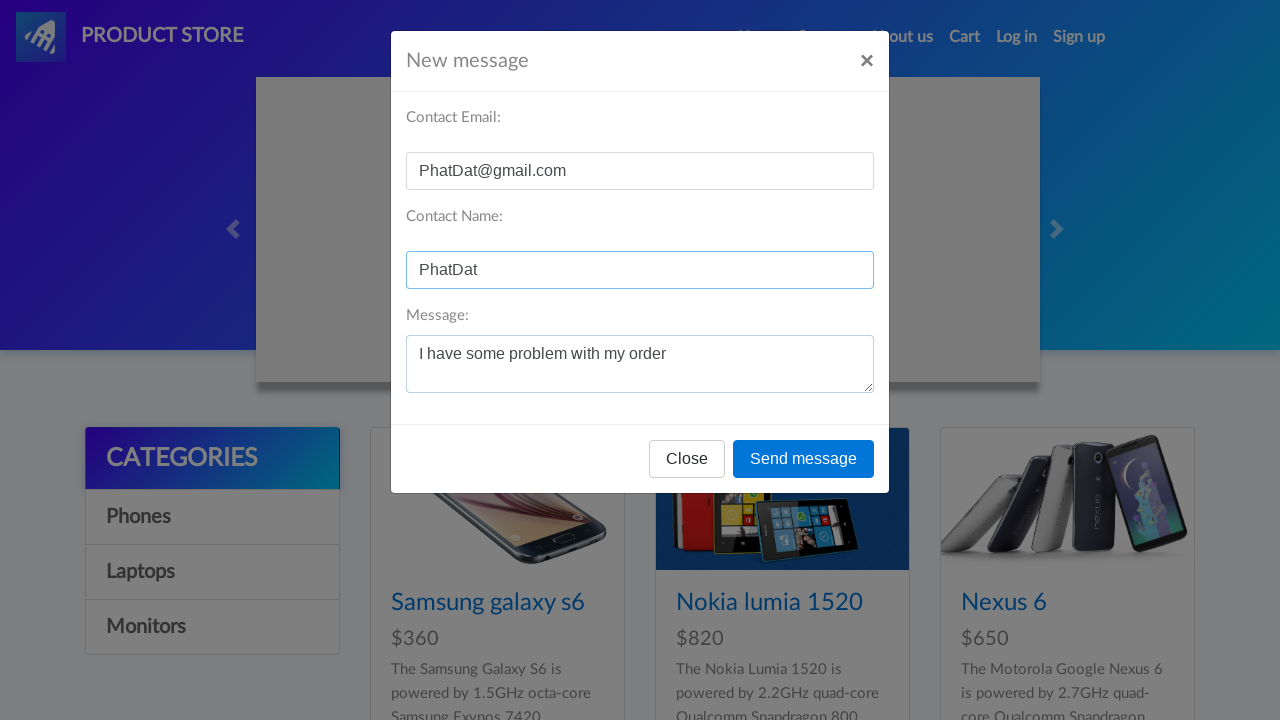

Set up dialog handler to accept confirmation dialogs
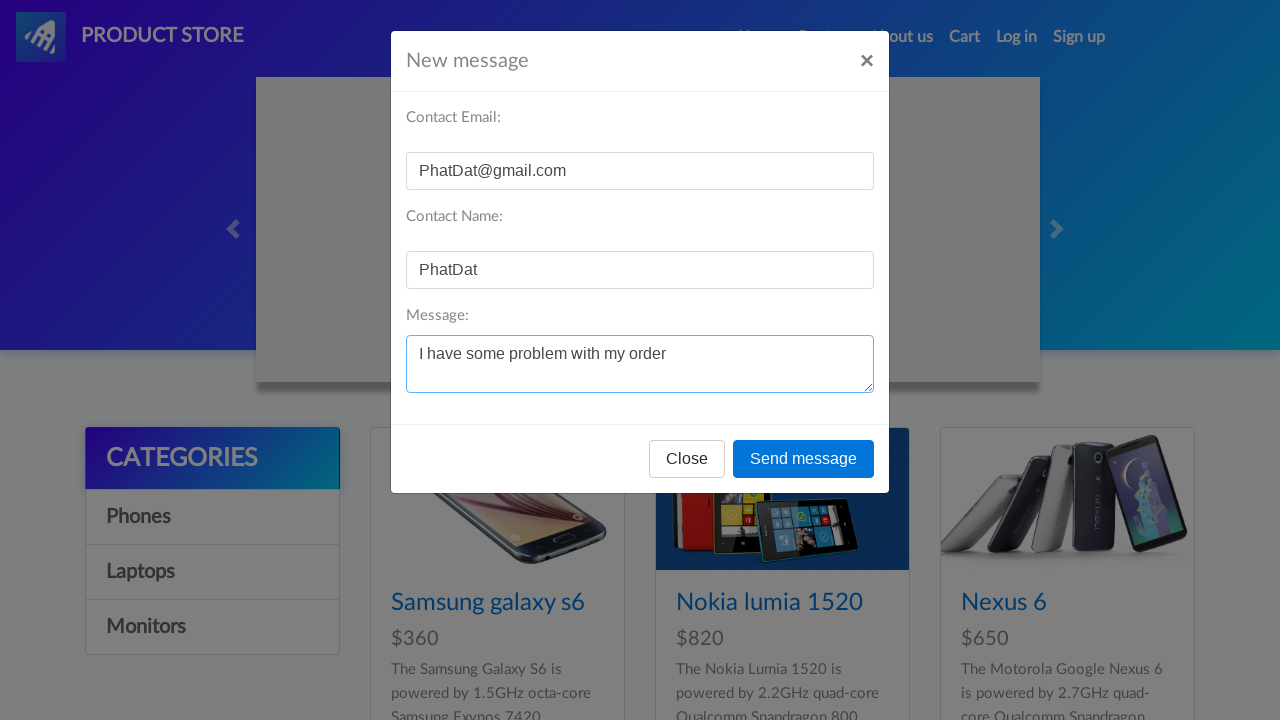

Clicked send message button to submit contact form at (804, 459) on button.btn.btn-primary
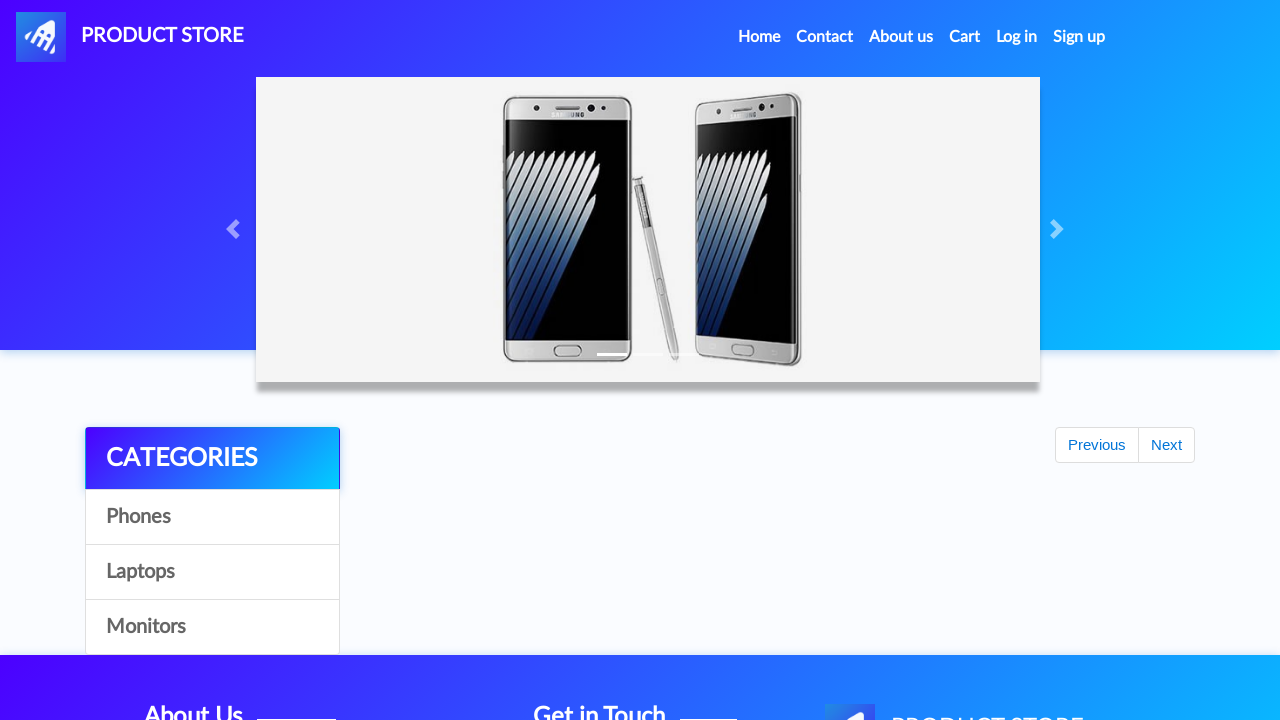

Waited for confirmation dialog to be processed
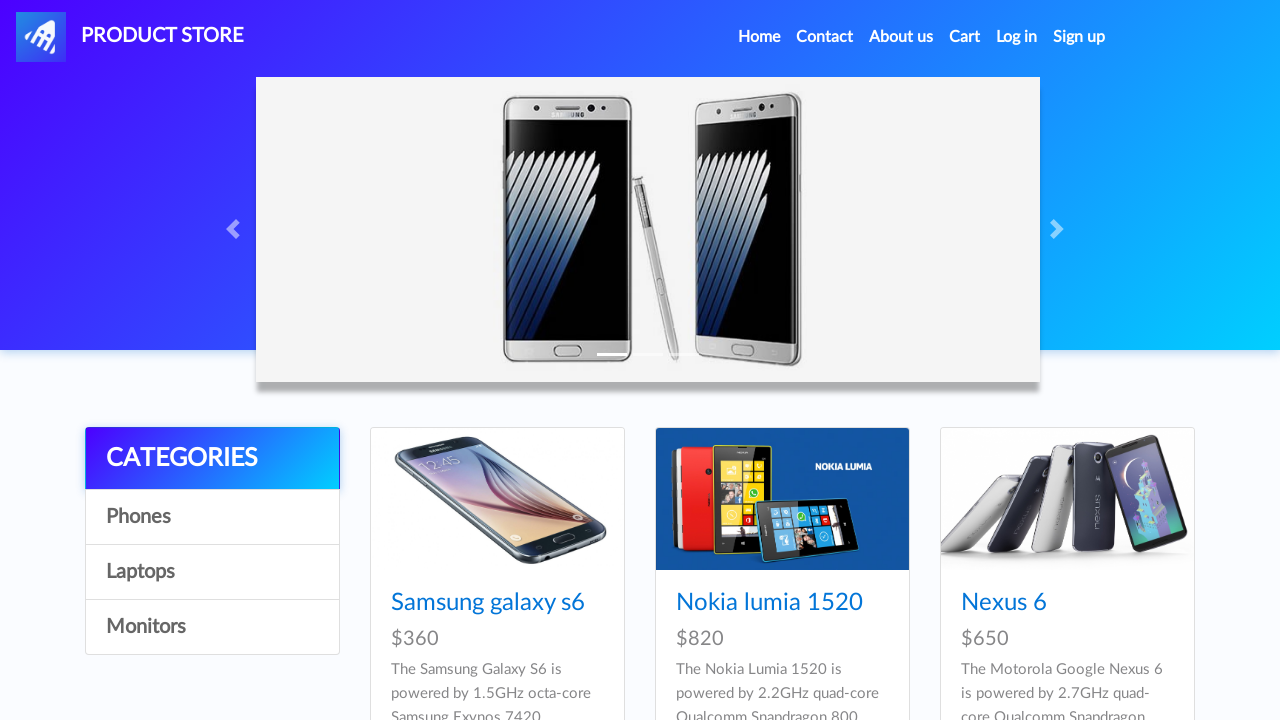

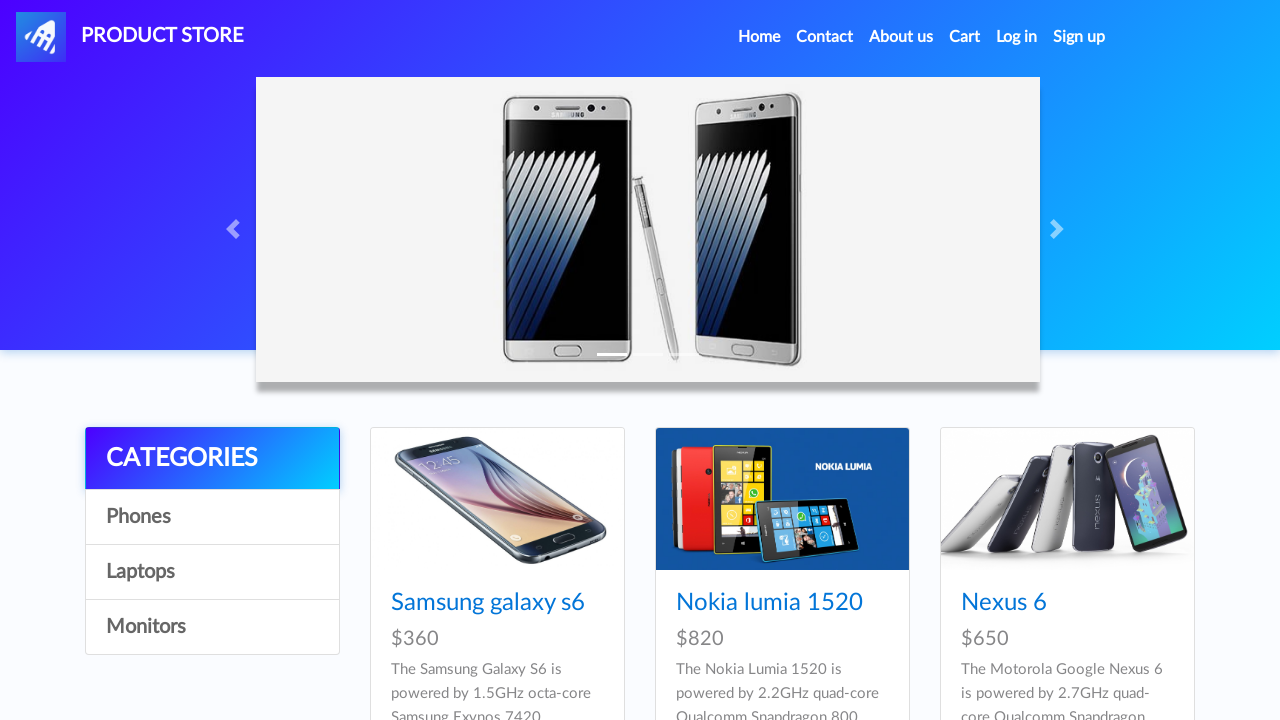